Tests loading the DemoBlaze page and verifies the presence of descriptive text about the platform

Starting URL: https://www.demoblaze.com/

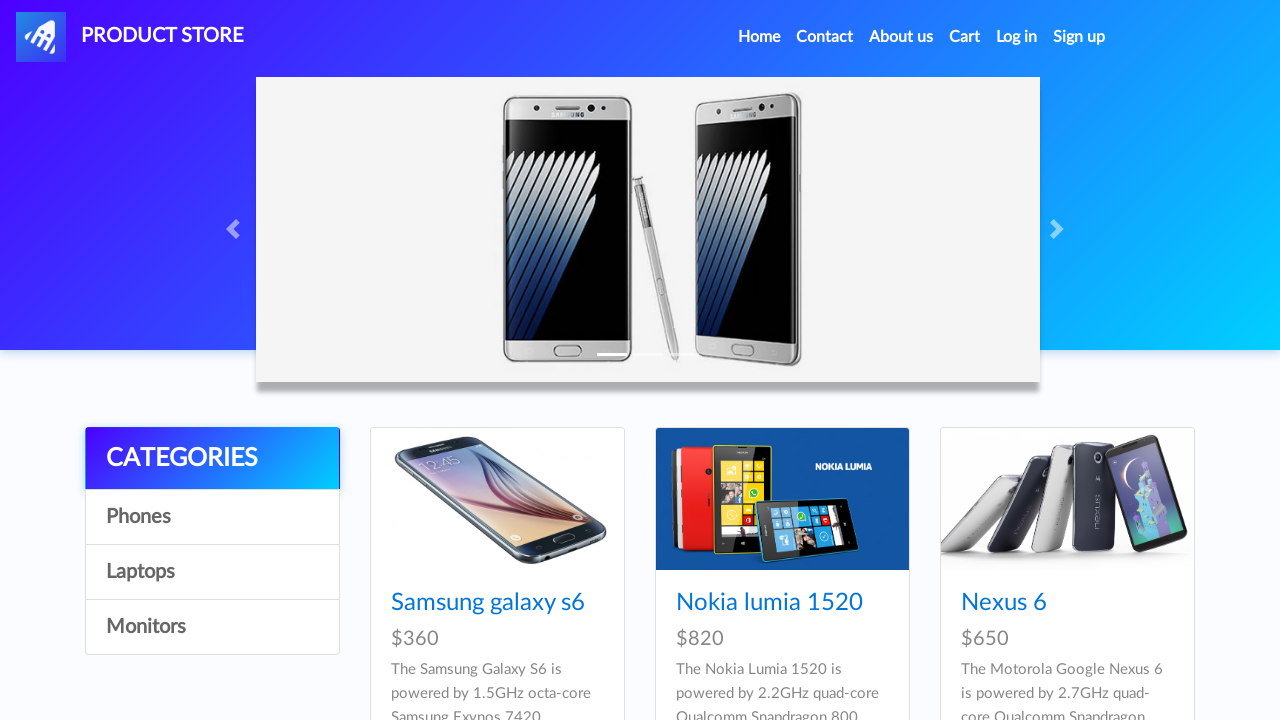

Waited for page content to load - descriptive text element appeared
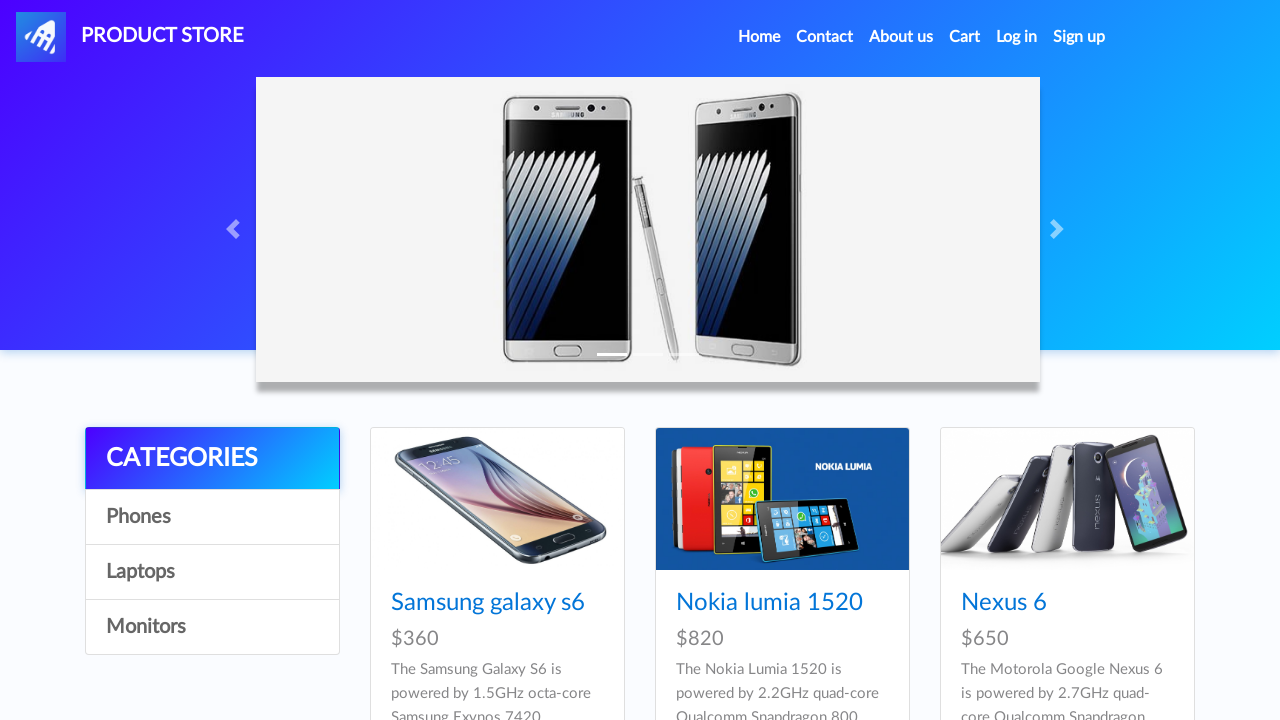

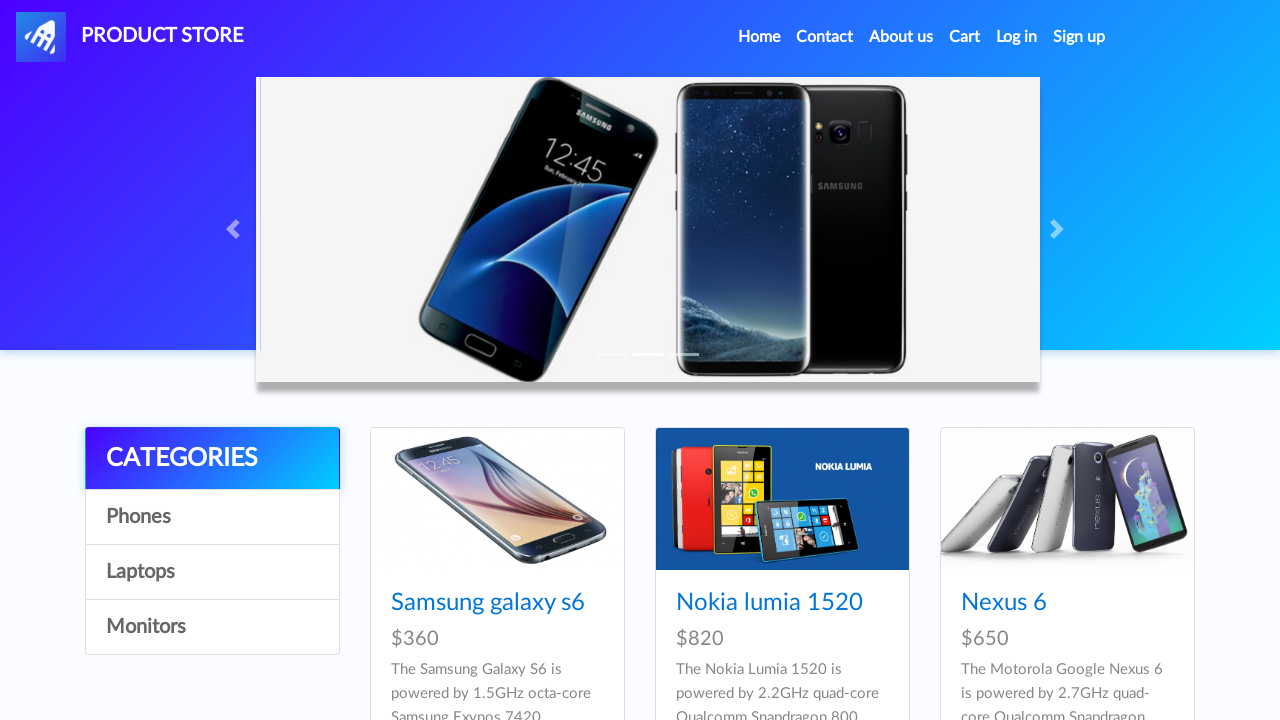